Tests successful contact form submission by filling in the mandatory fields (forename, email, message) and verifying the confirmation message appears.

Starting URL: http://jupiter.cloud.planittesting.com

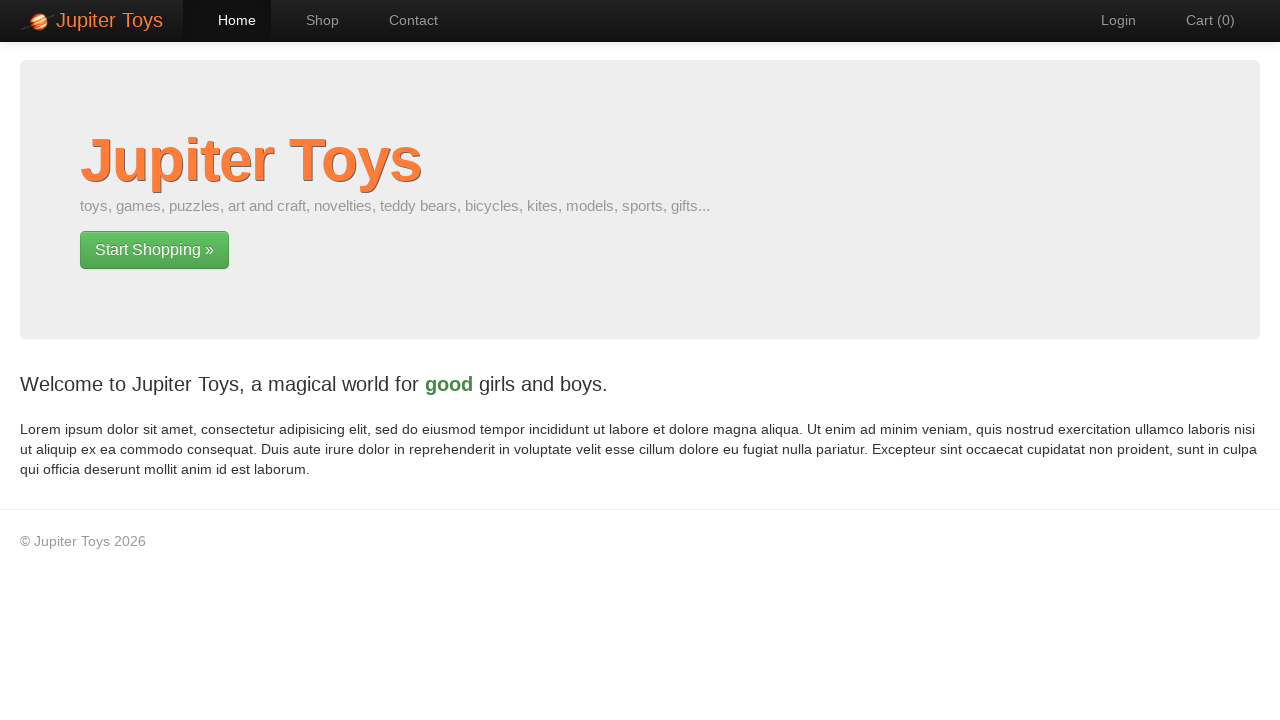

Welcome message is visible on home page
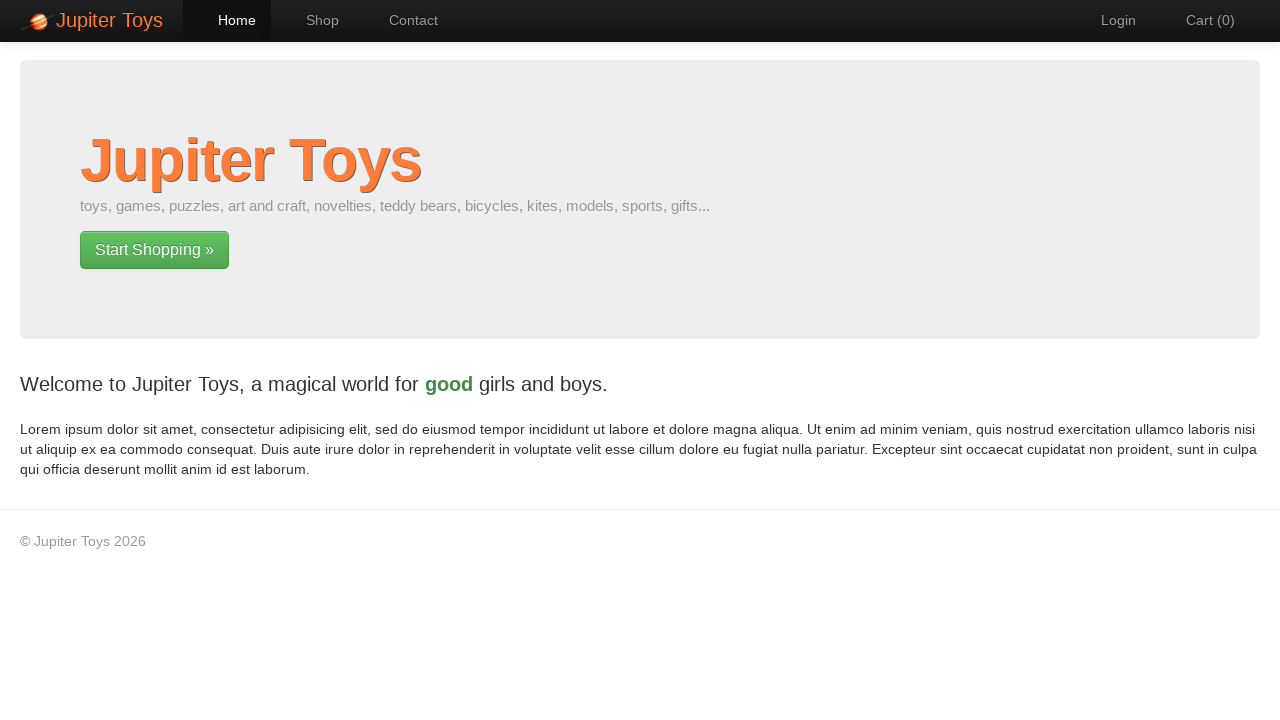

Clicked link to navigate to contact page at (404, 20) on a[href='#/contact']
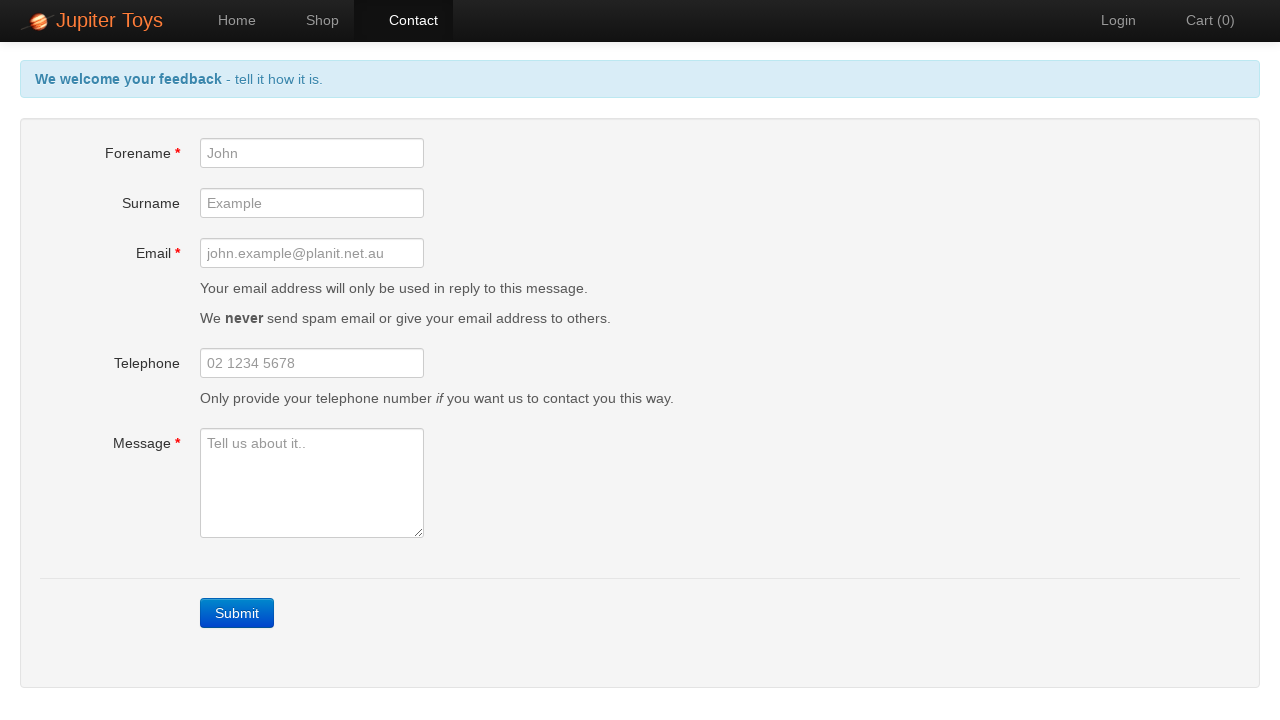

Filled forename field with 'JohnDoe' on #forename
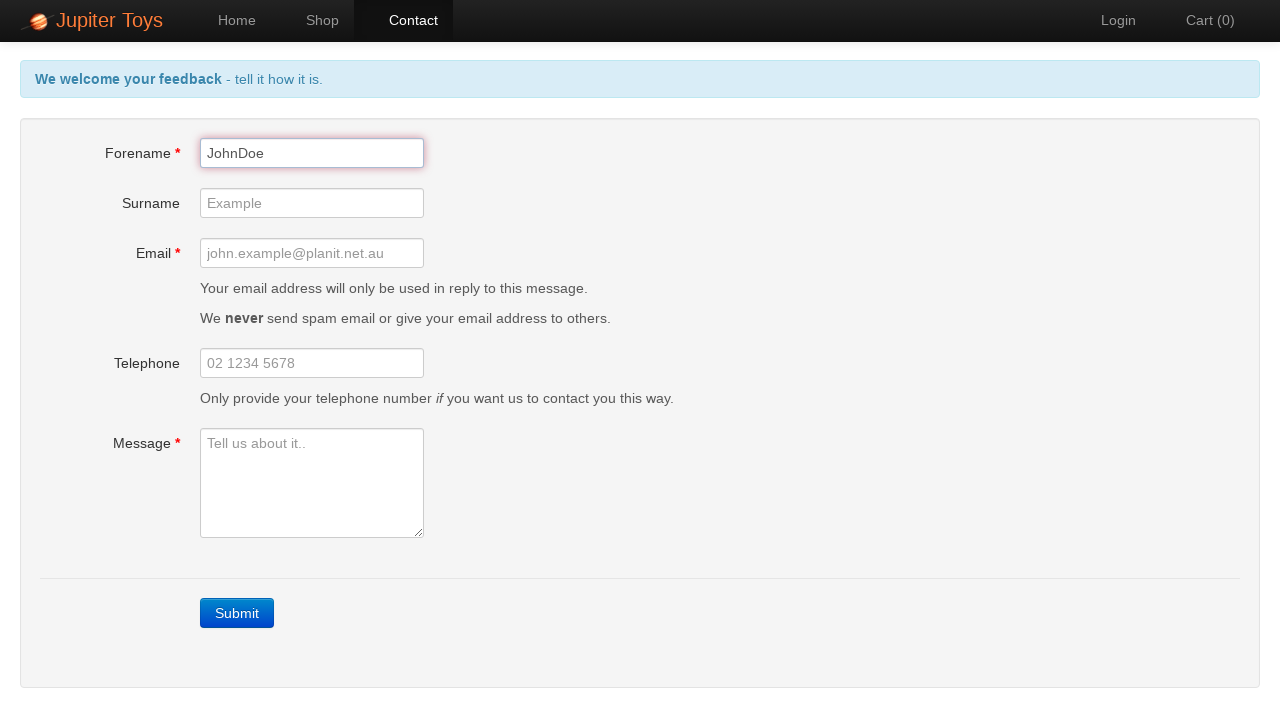

Filled email field with 'JohnDoe@TestEmail.com' on #email
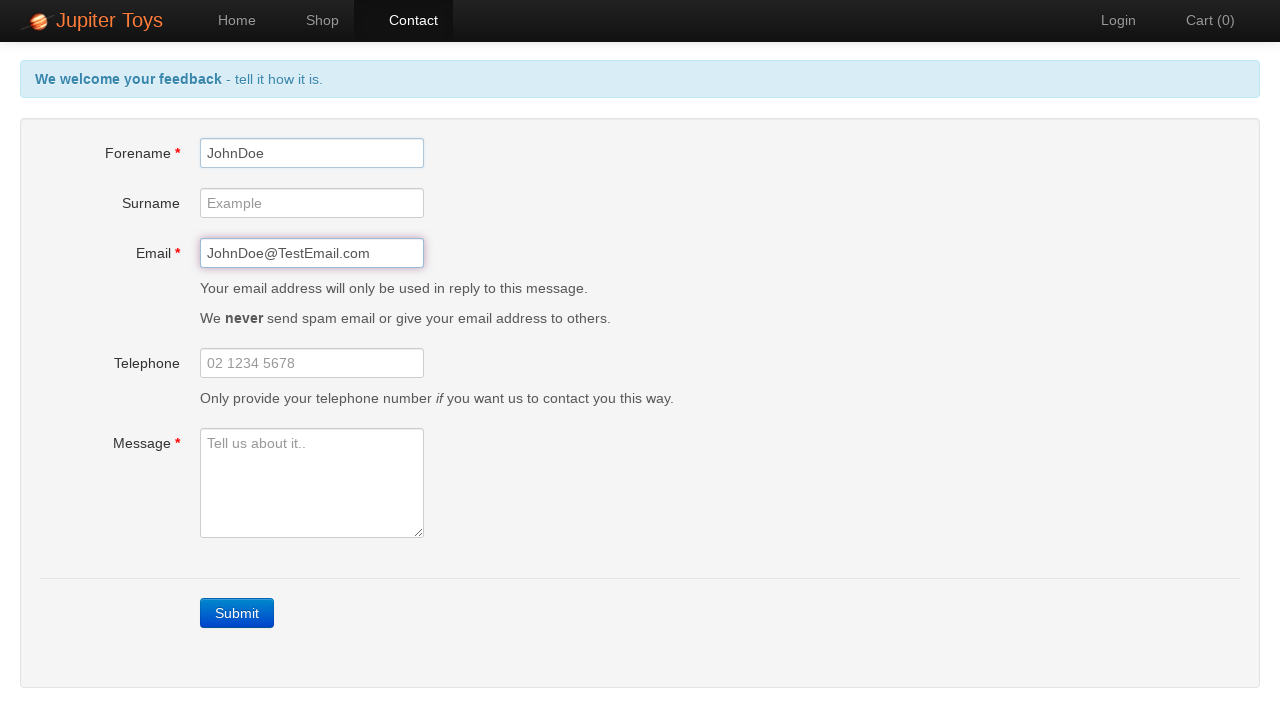

Filled message field with 'Please contact me back :)' on #message
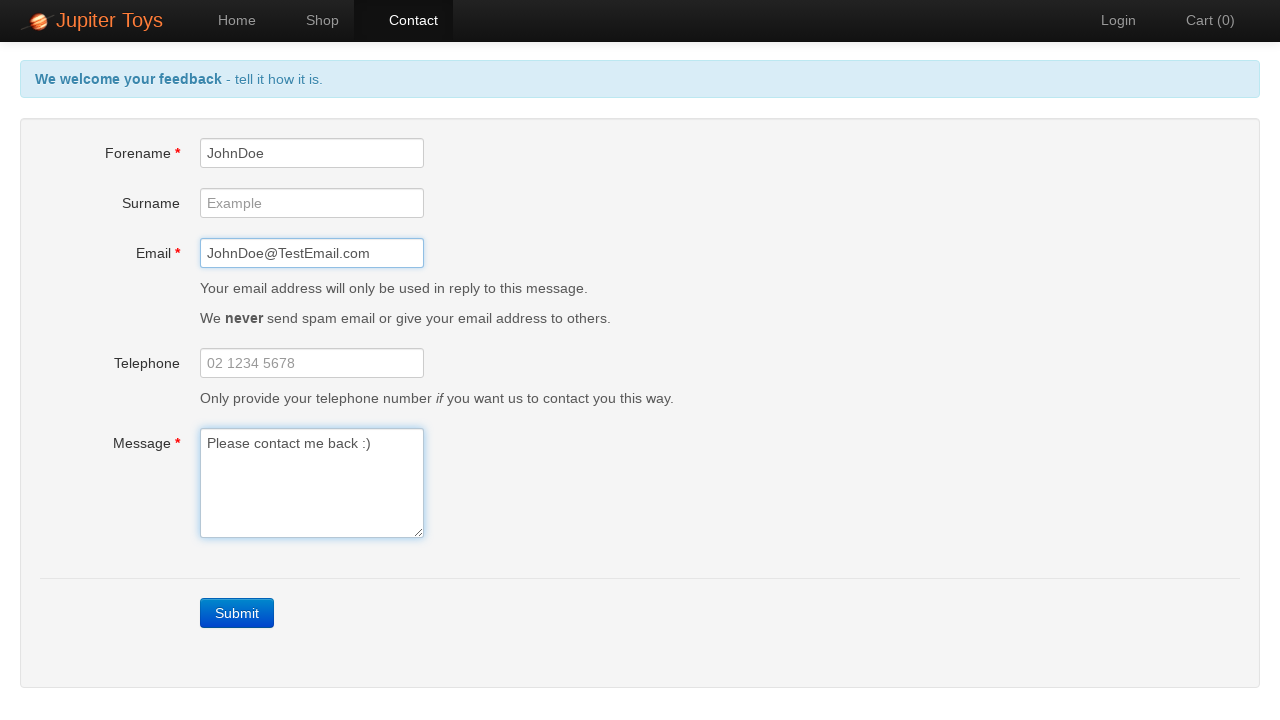

Clicked contact form submit button at (237, 613) on a.btn-contact
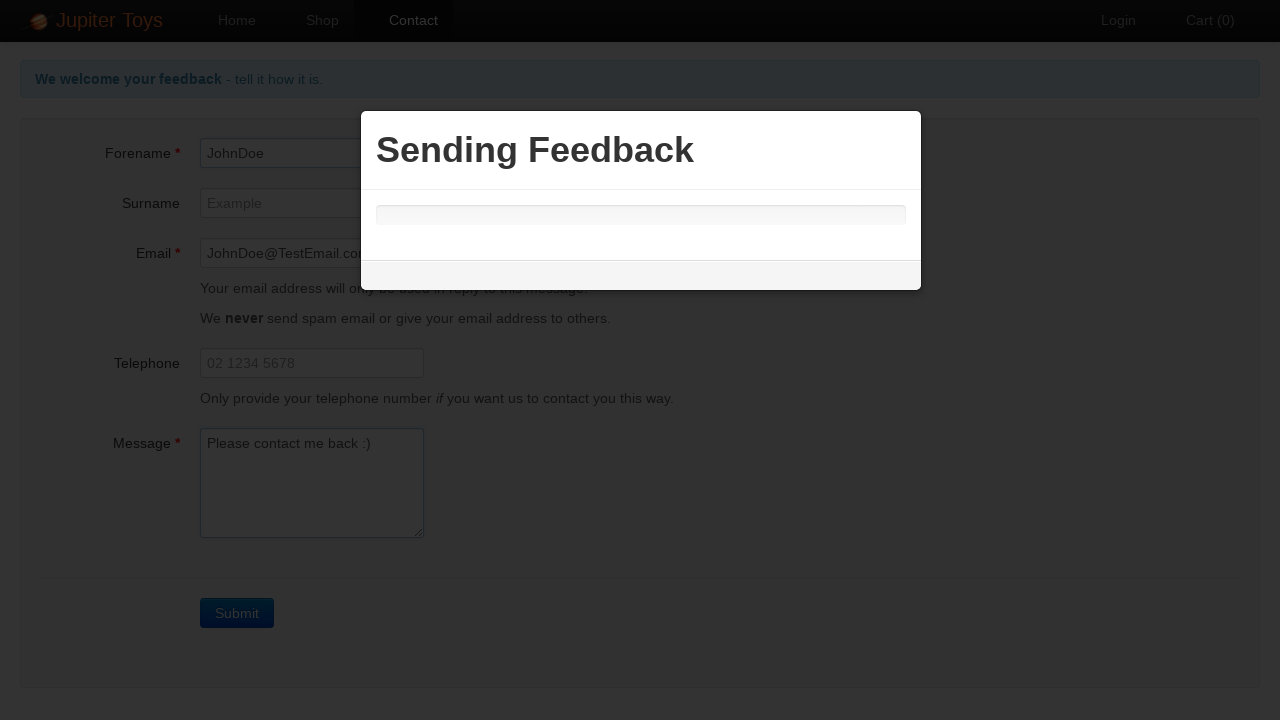

Form submission completed and network became idle
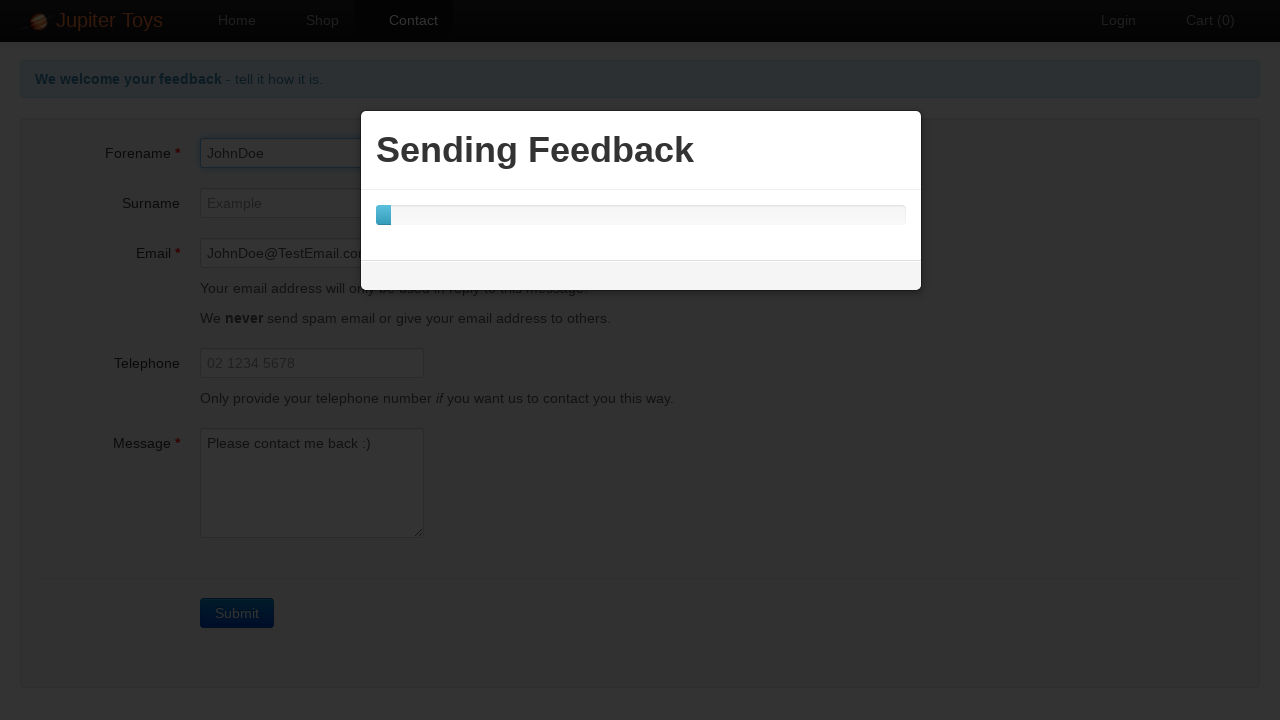

Confirmation message 'Thanks JohnDoe' appeared on page
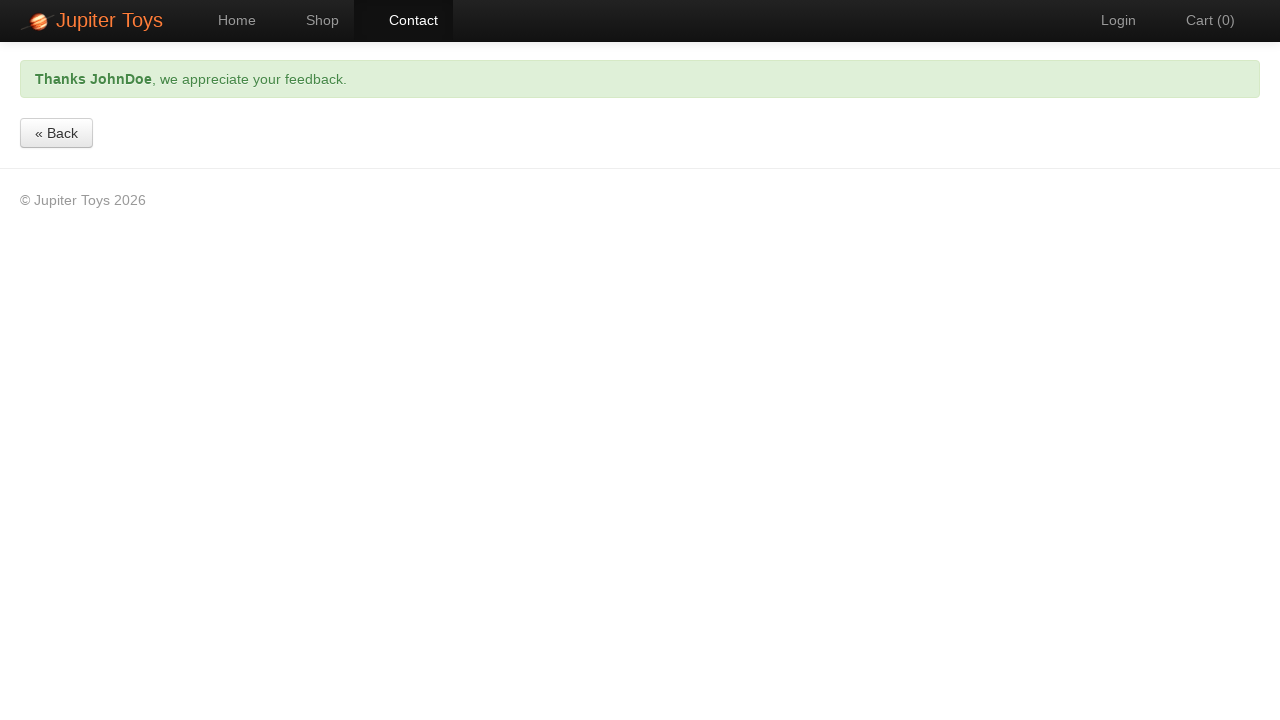

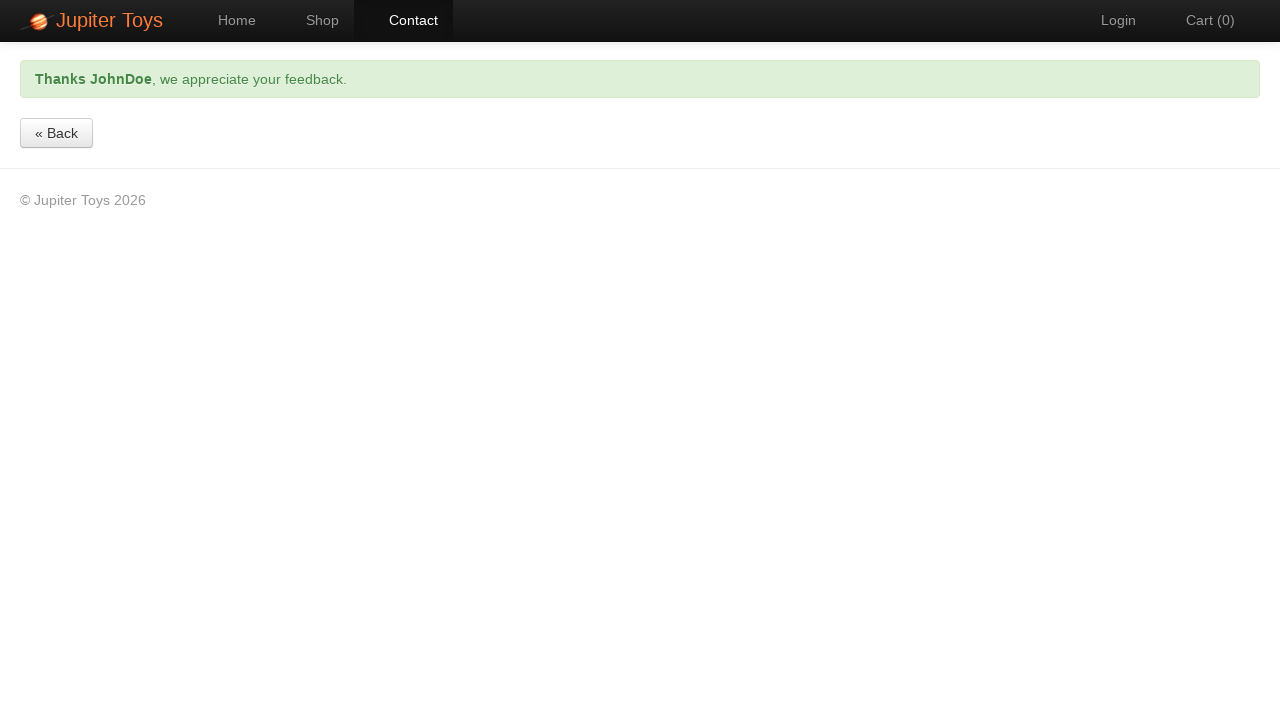